Tests autosuggestive dropdown functionality by typing a partial search term, waiting for suggestions to appear, and selecting a specific option from the dropdown list

Starting URL: https://rahulshettyacademy.com/dropdownsPractise/

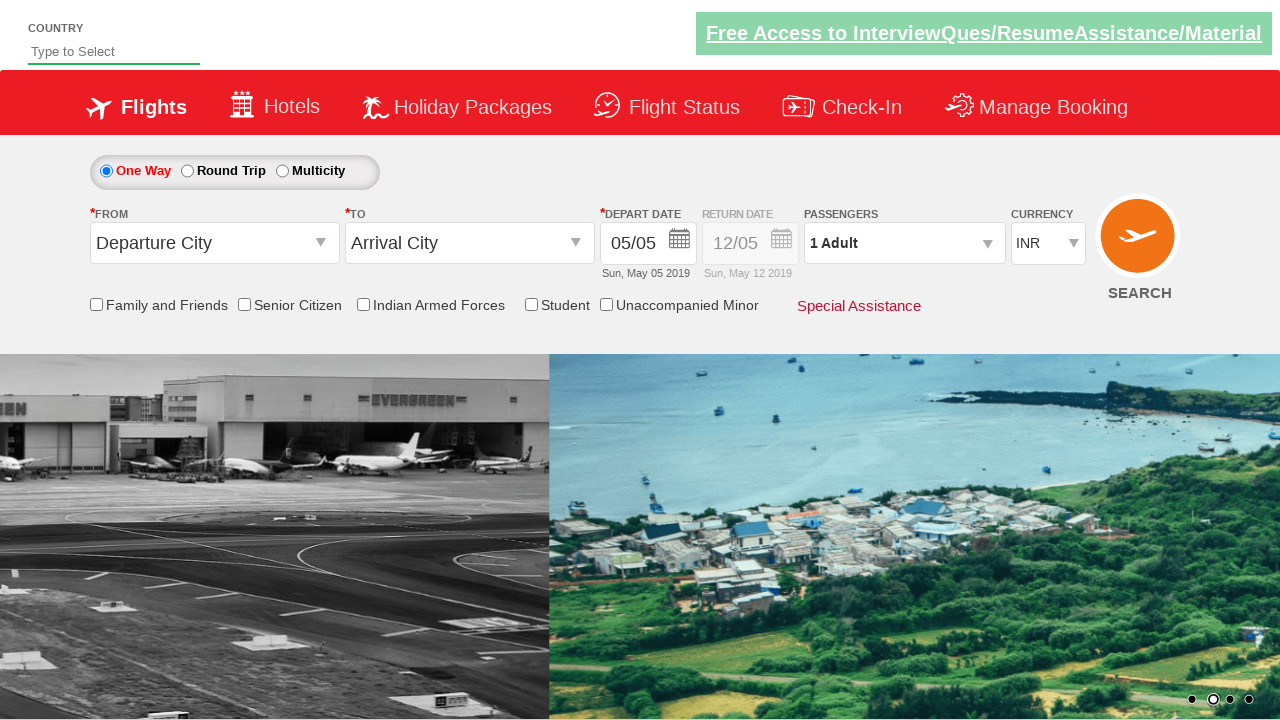

Typed 'ind' in autosuggest input field on #autosuggest
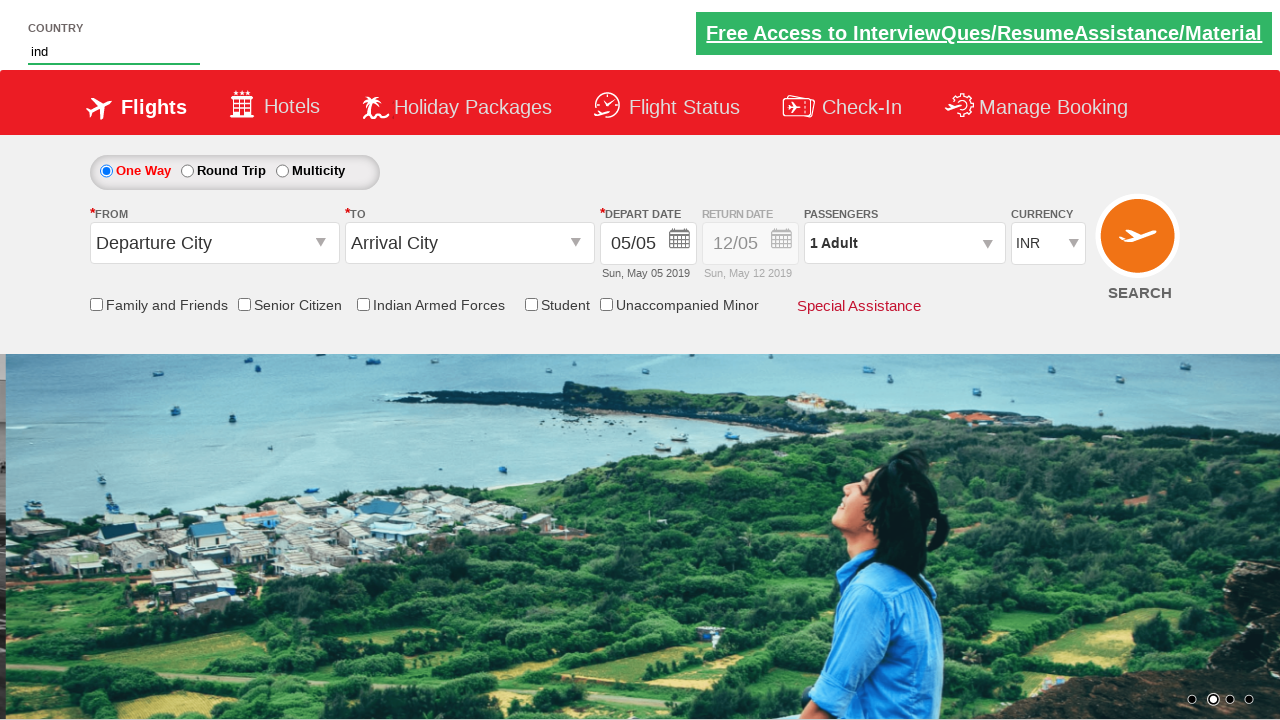

Dropdown suggestions appeared
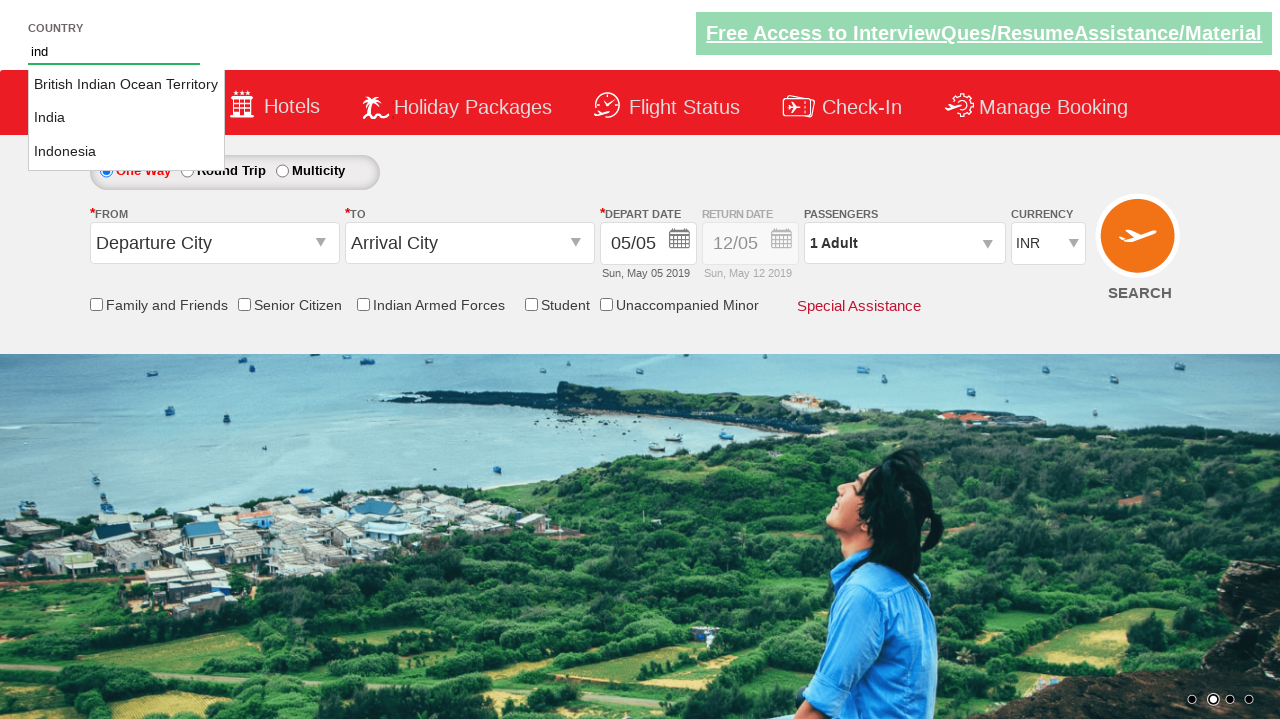

Located all suggestion items
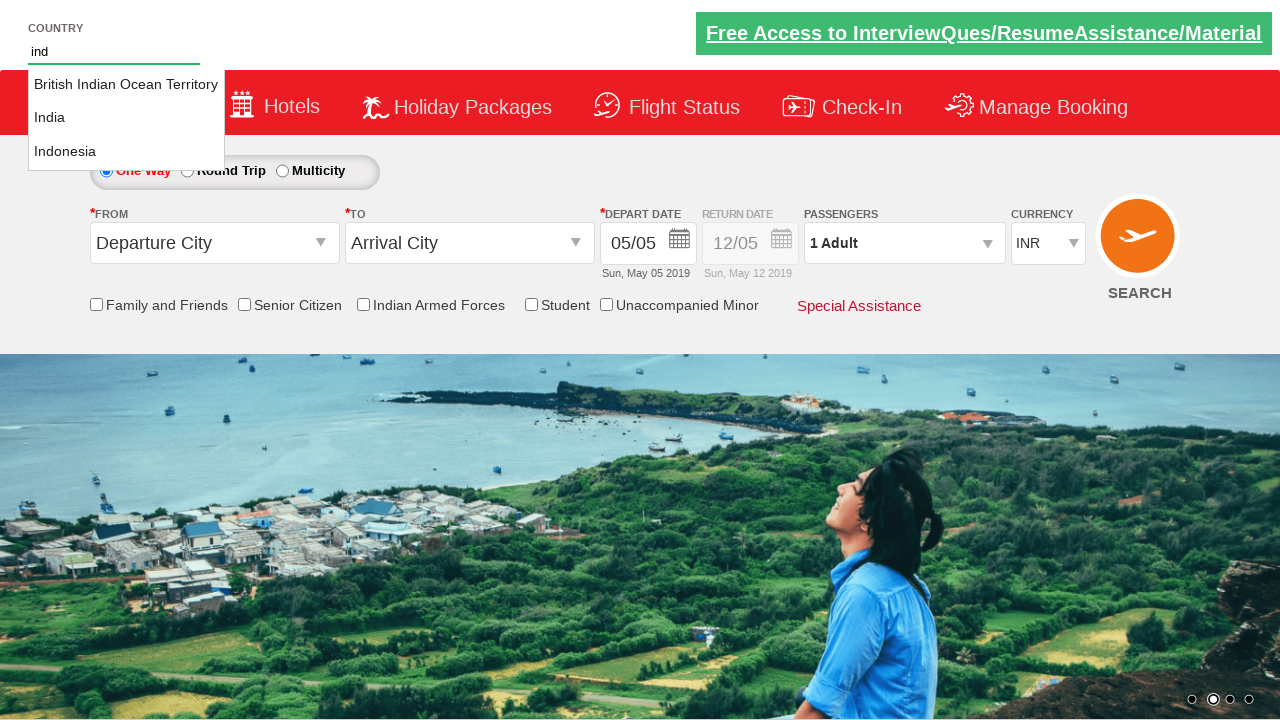

Found 3 suggestion items in dropdown
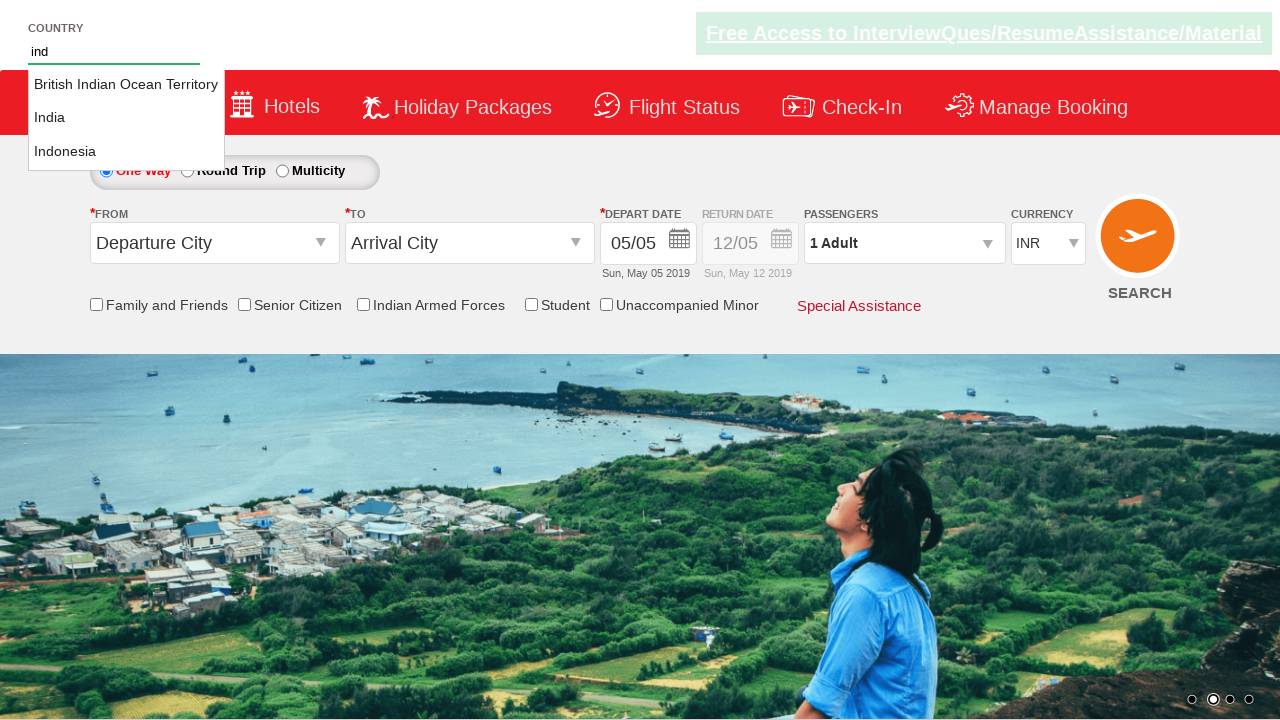

Selected 'India' from the dropdown suggestions at (126, 118) on li.ui-menu-item a >> nth=1
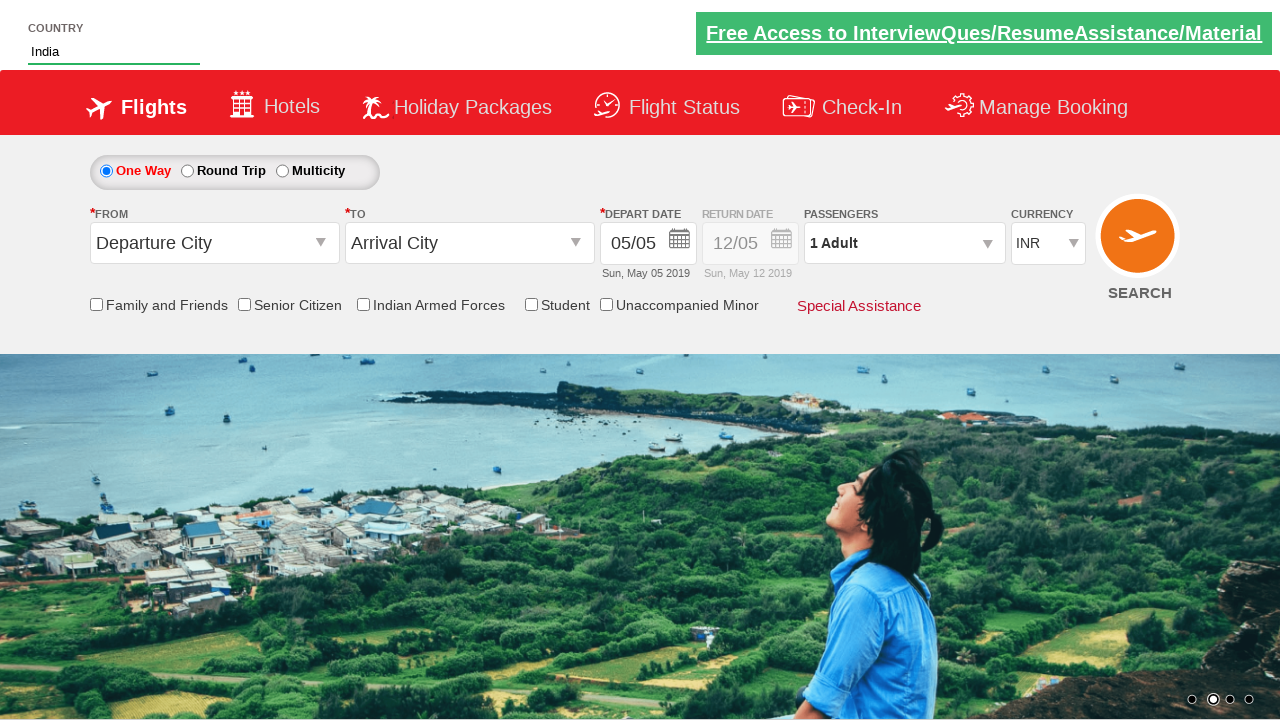

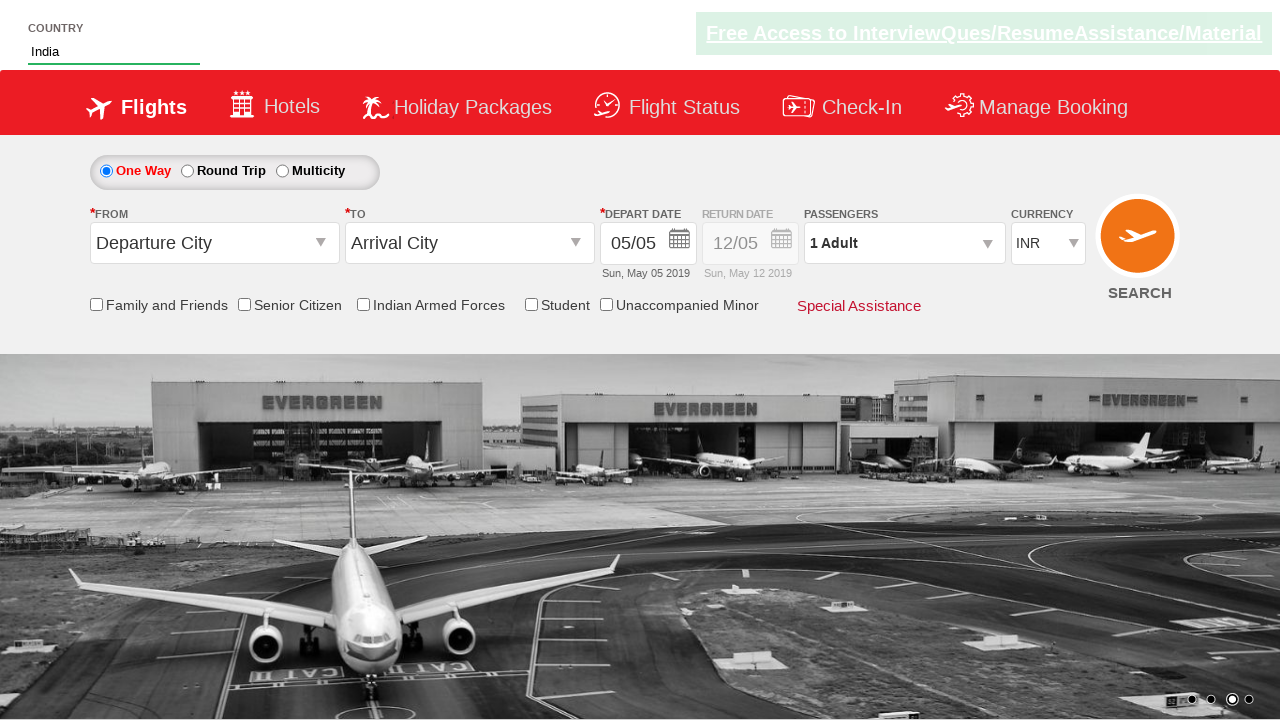